Navigates to the Chrome Dino game website, starts the game by clicking the canvas and pressing space, then plays for a short duration by detecting obstacles and jumping when appropriate.

Starting URL: https://trex-runner.com/

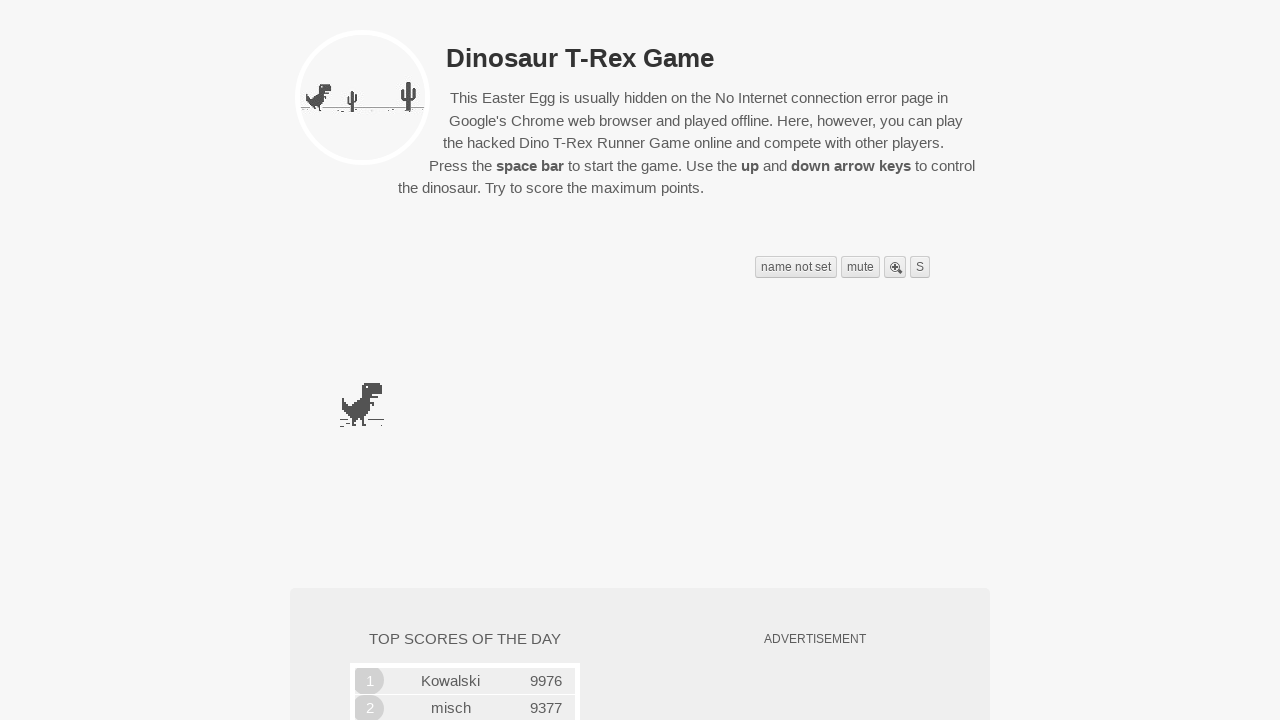

Game canvas loaded
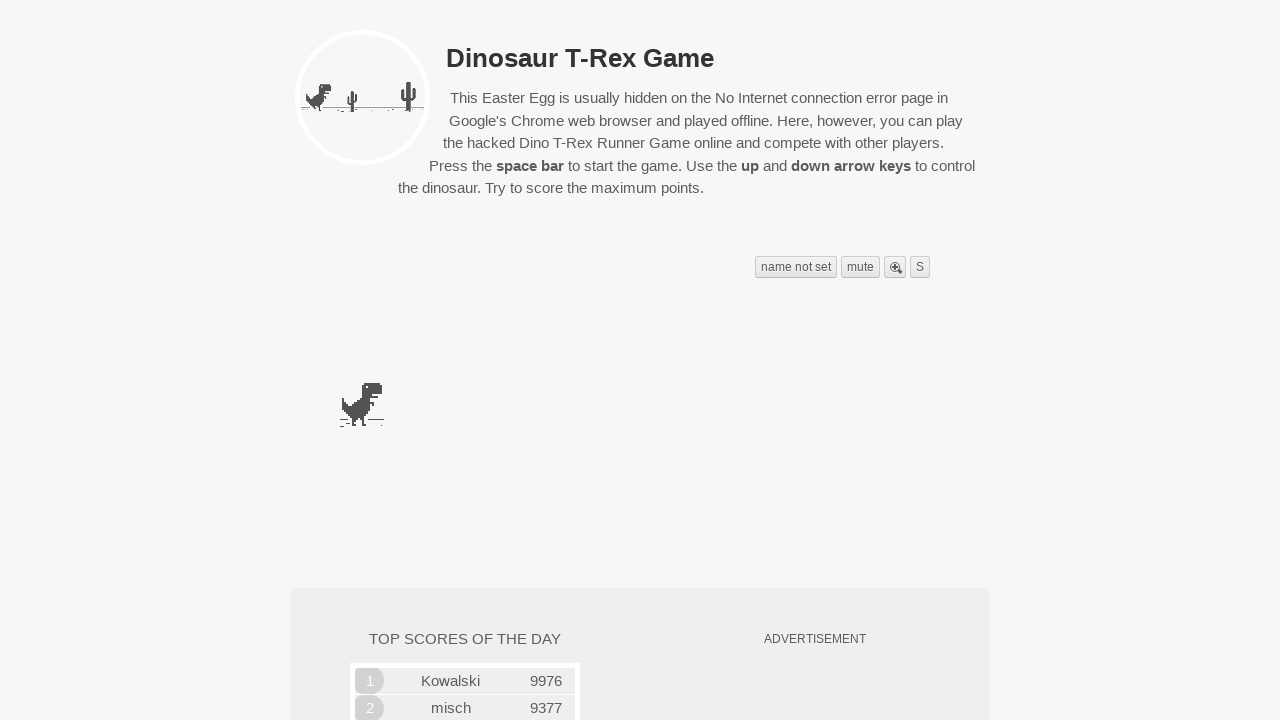

Clicked on game canvas to focus it at (362, 361) on .runner-container .runner-canvas
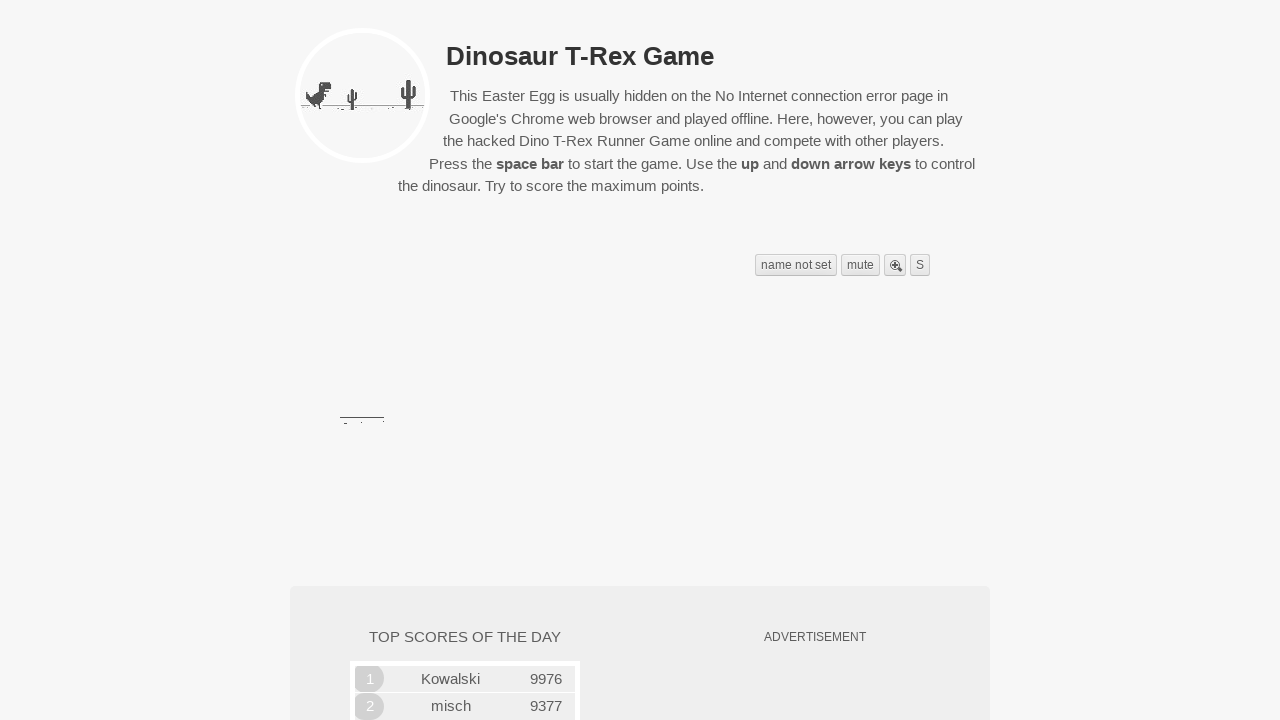

Waited 1 second for game to be ready
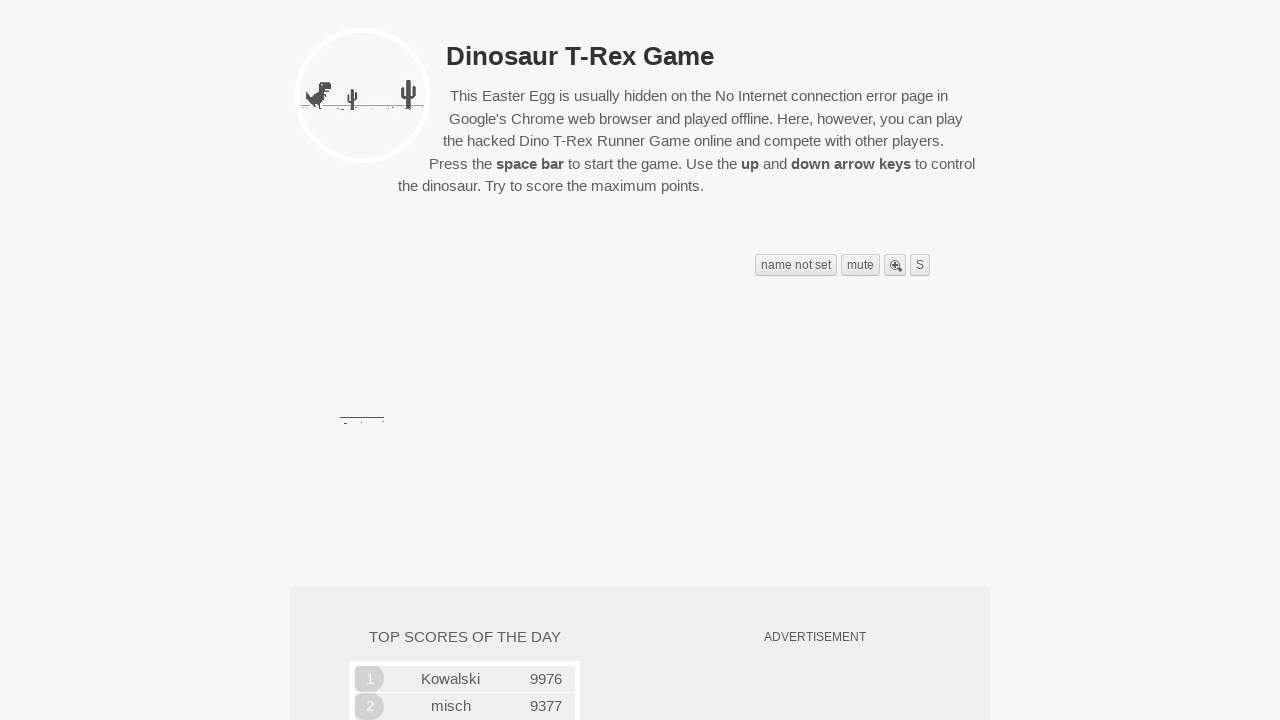

Pressed space to start the game
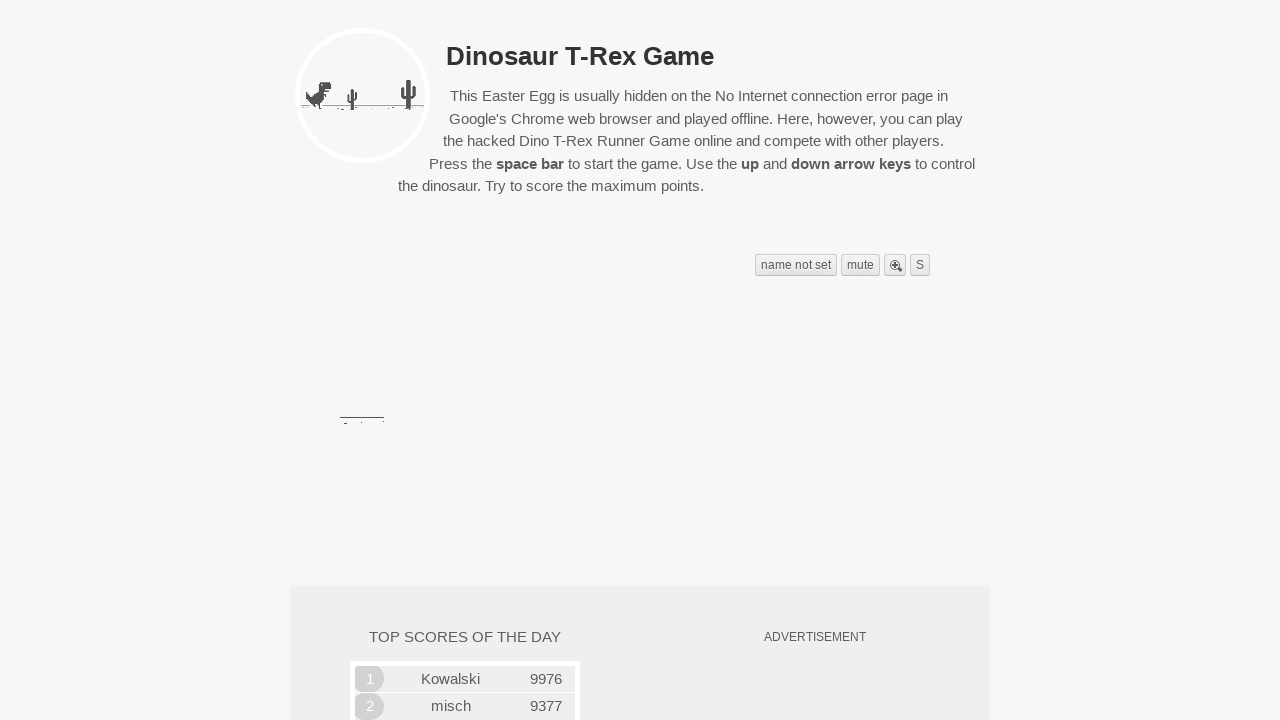

Waited 2 seconds for game to start
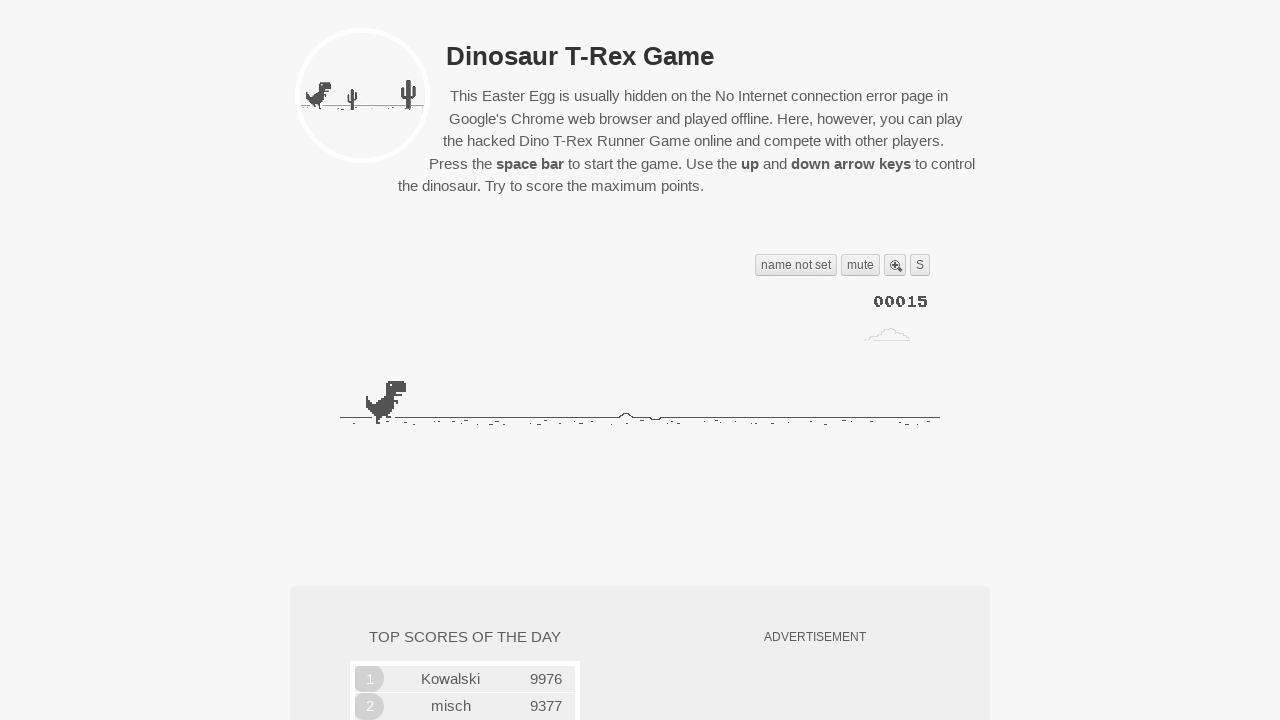

Evaluated game state (iteration 1/10)
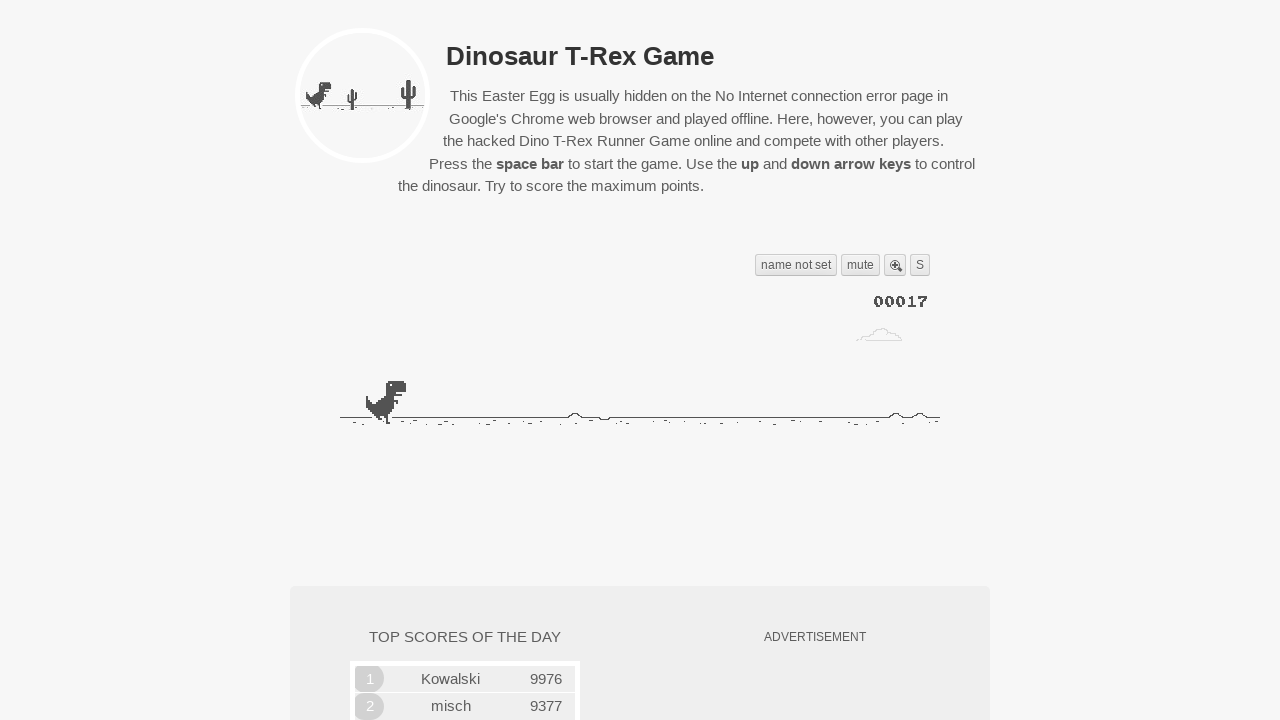

Waited 100ms before next game loop iteration
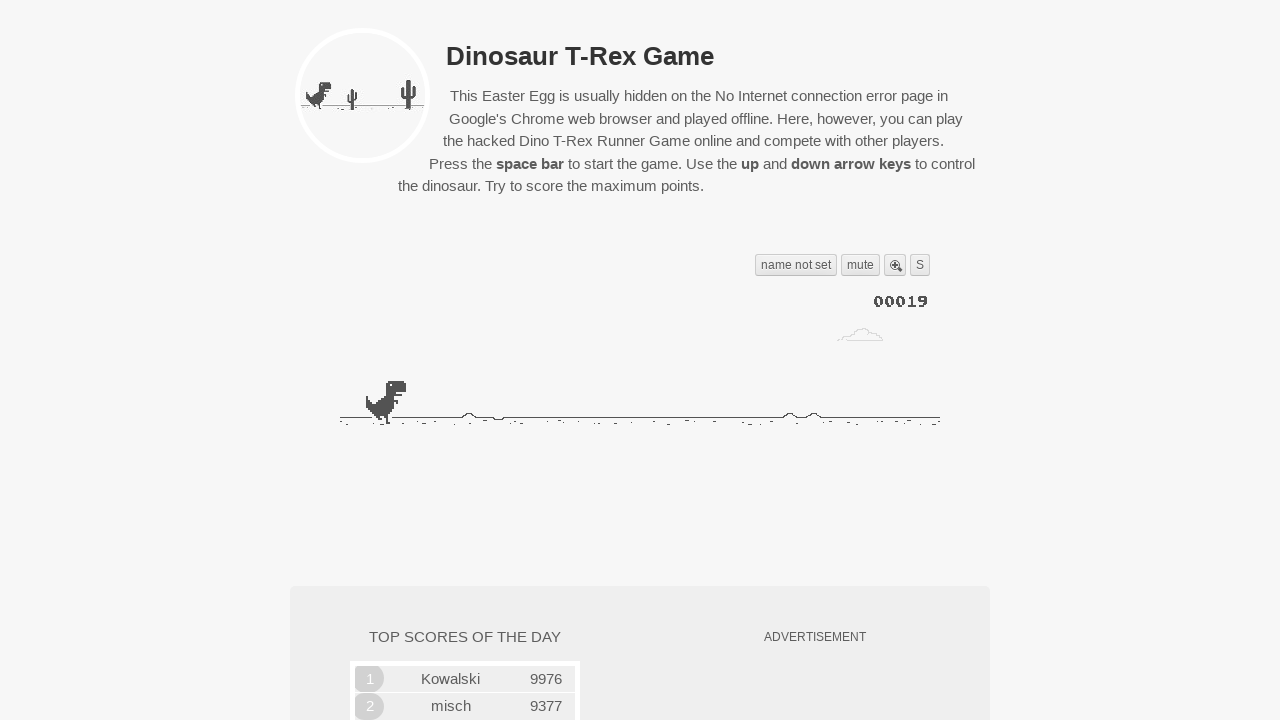

Evaluated game state (iteration 2/10)
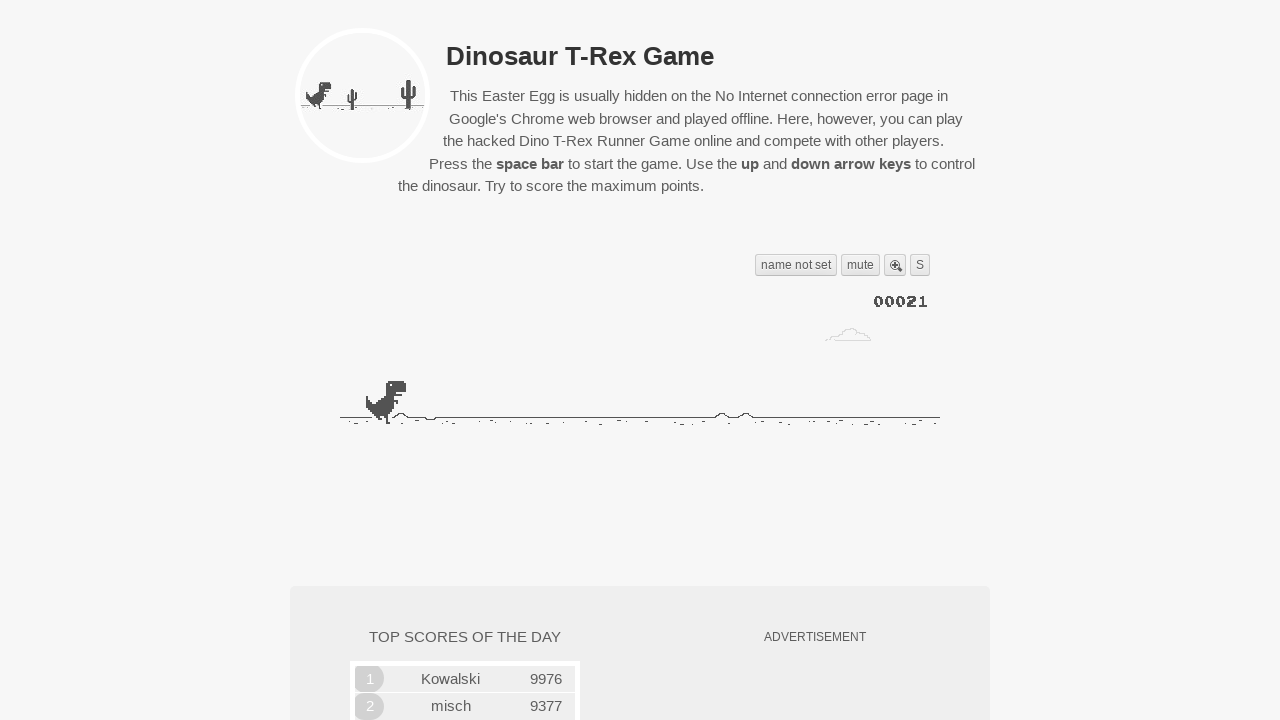

Waited 100ms before next game loop iteration
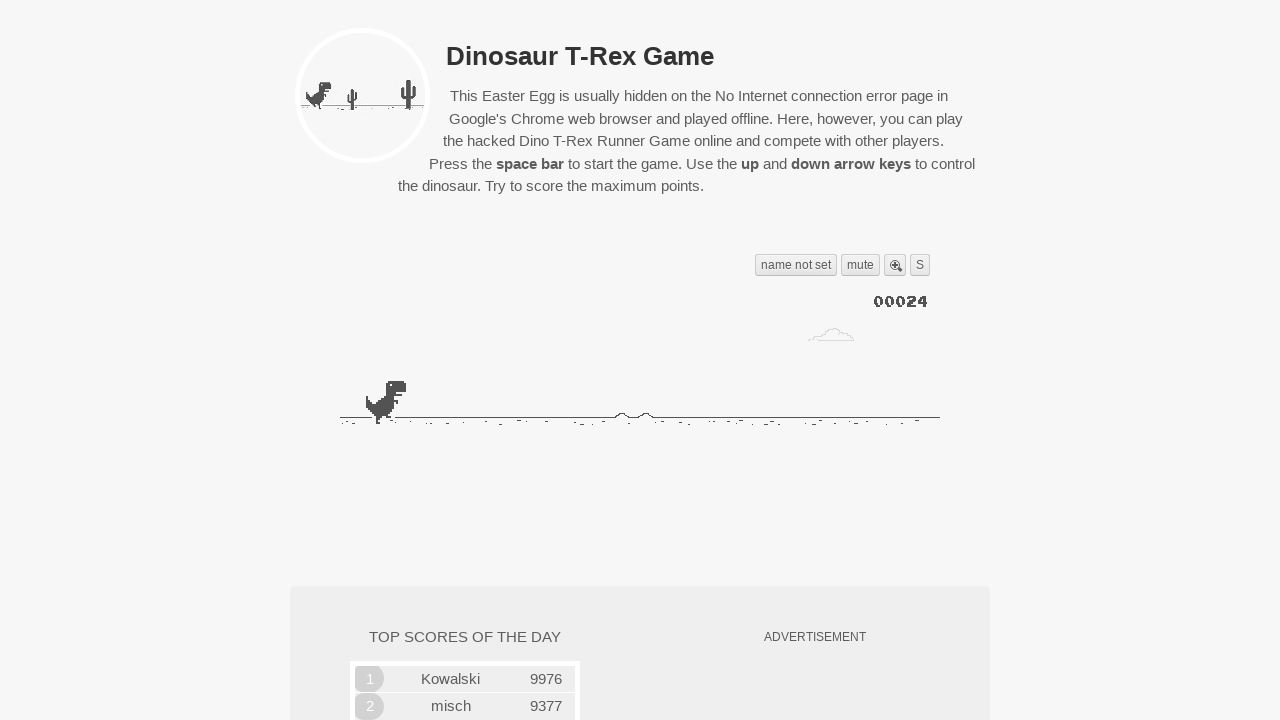

Evaluated game state (iteration 3/10)
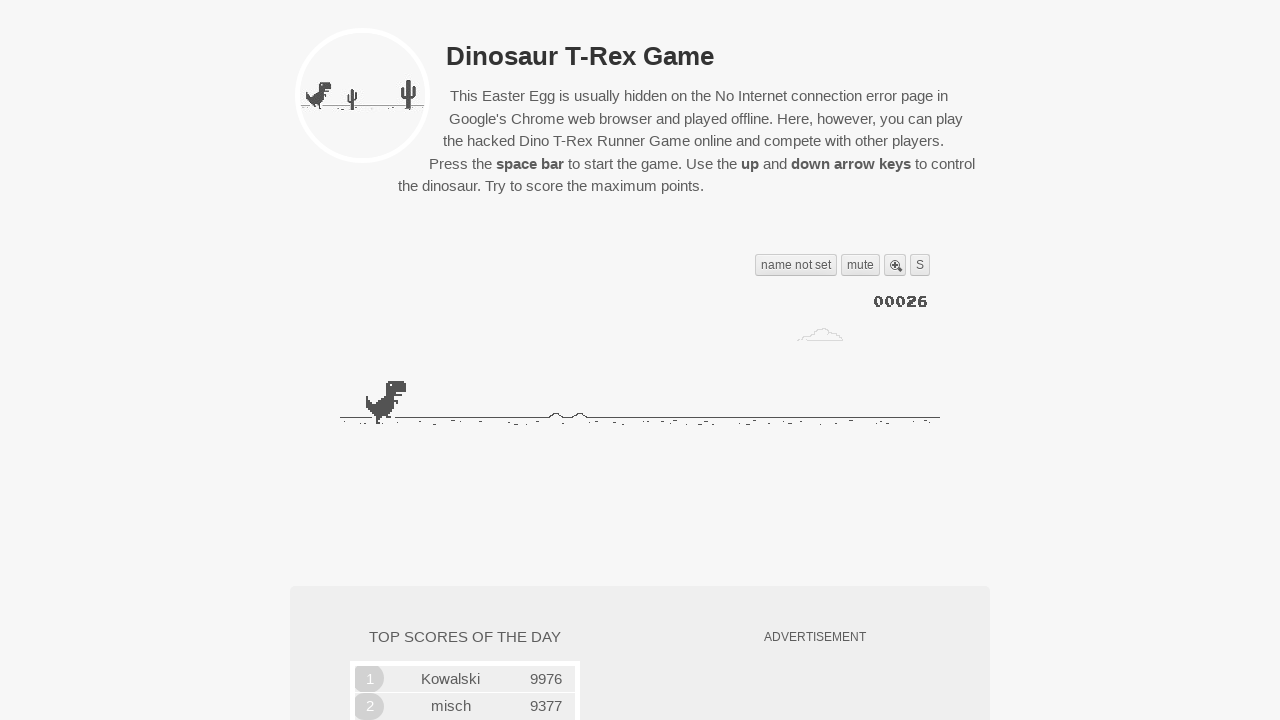

Waited 100ms before next game loop iteration
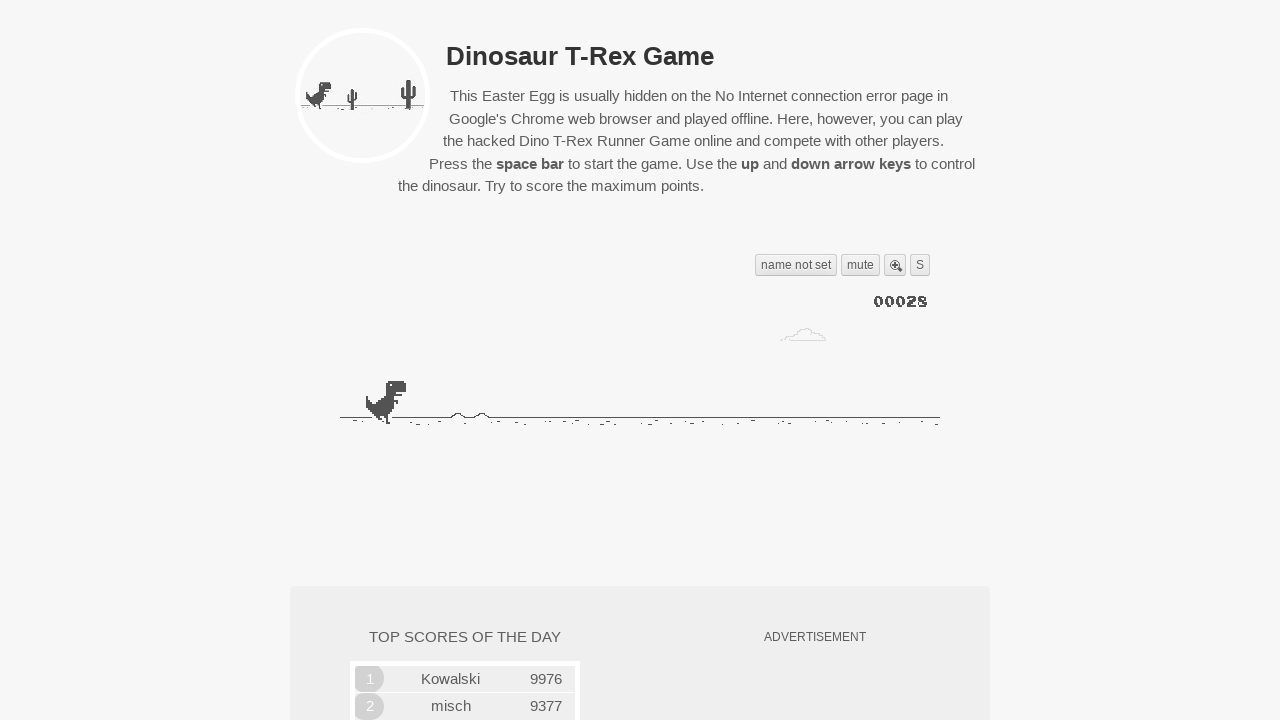

Evaluated game state (iteration 4/10)
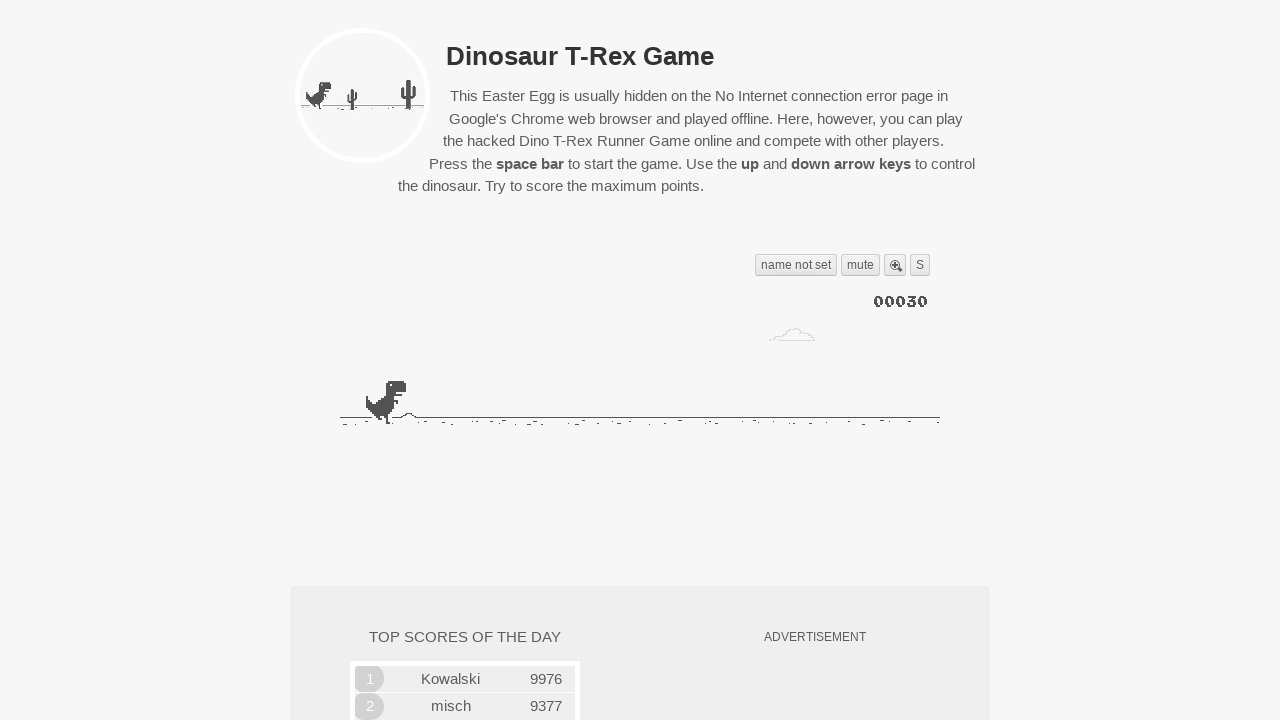

Waited 100ms before next game loop iteration
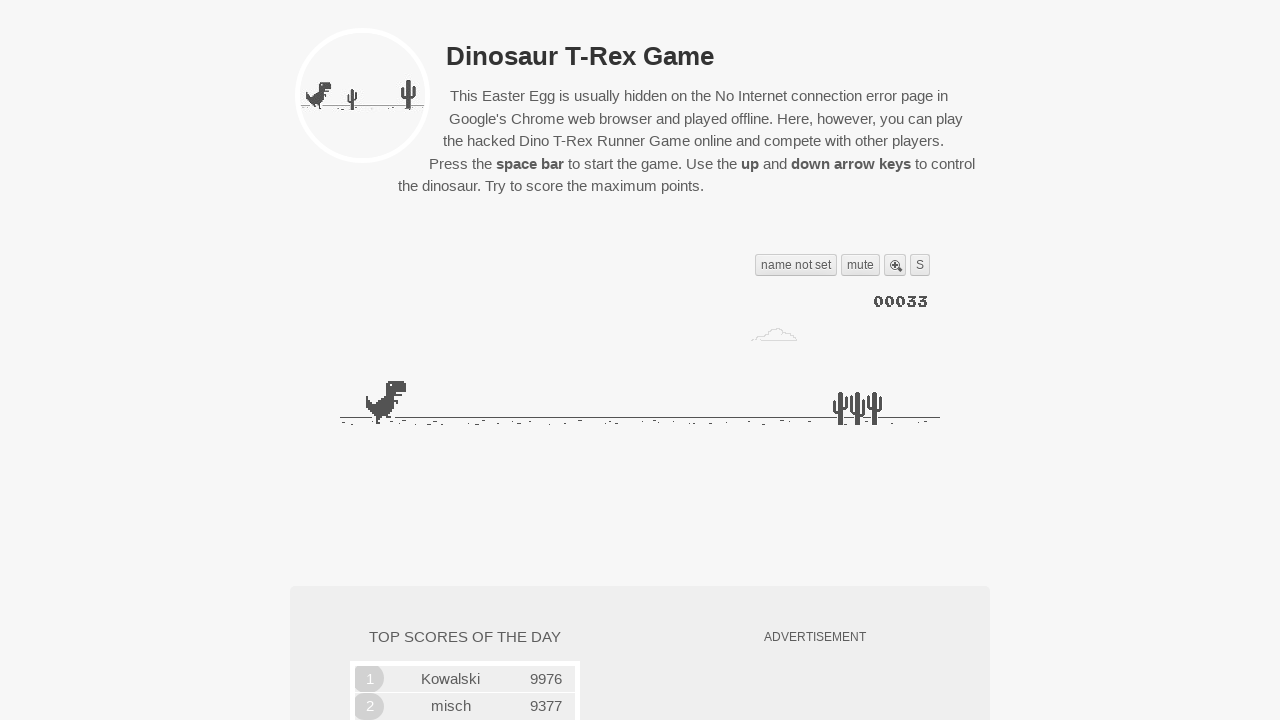

Evaluated game state (iteration 5/10)
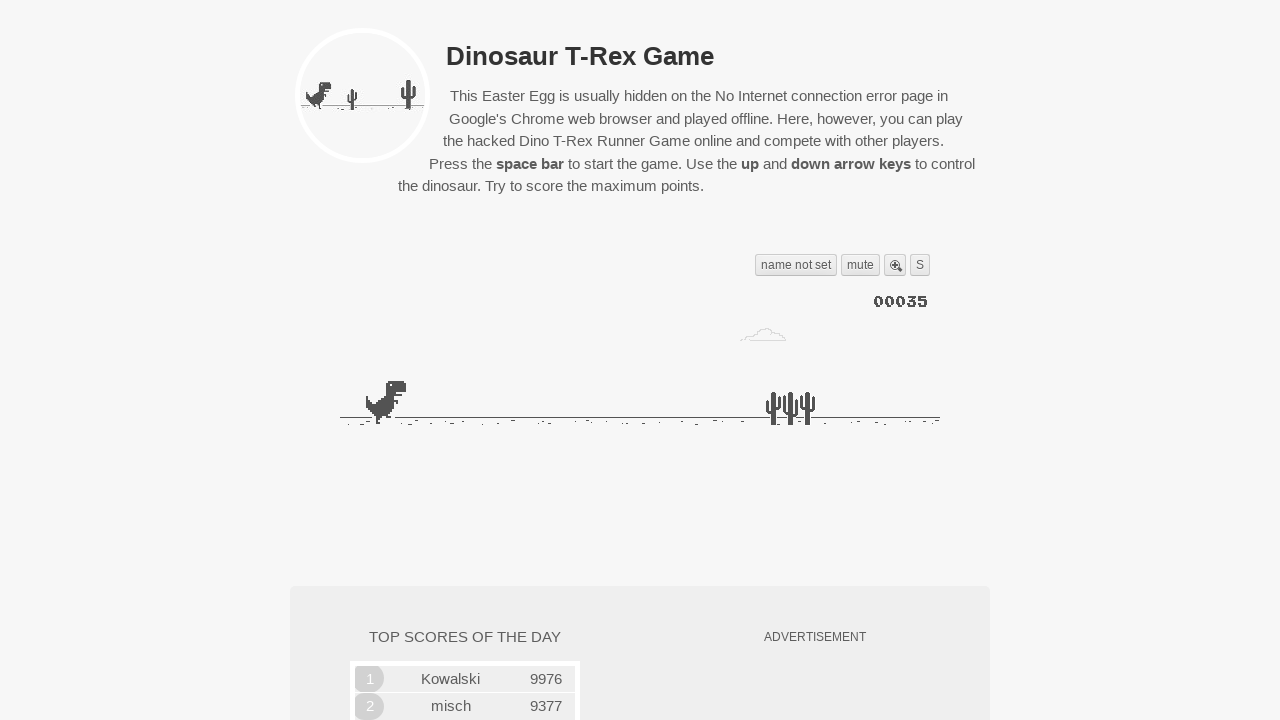

Waited 100ms before next game loop iteration
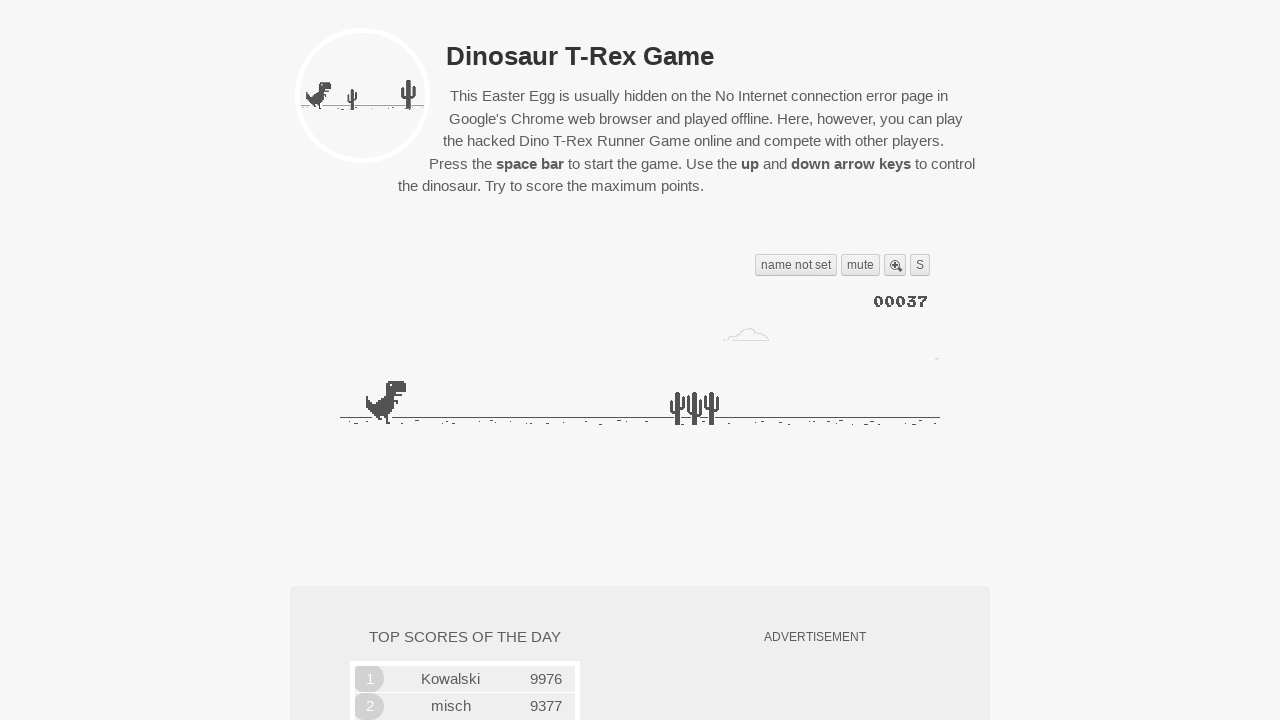

Evaluated game state (iteration 6/10)
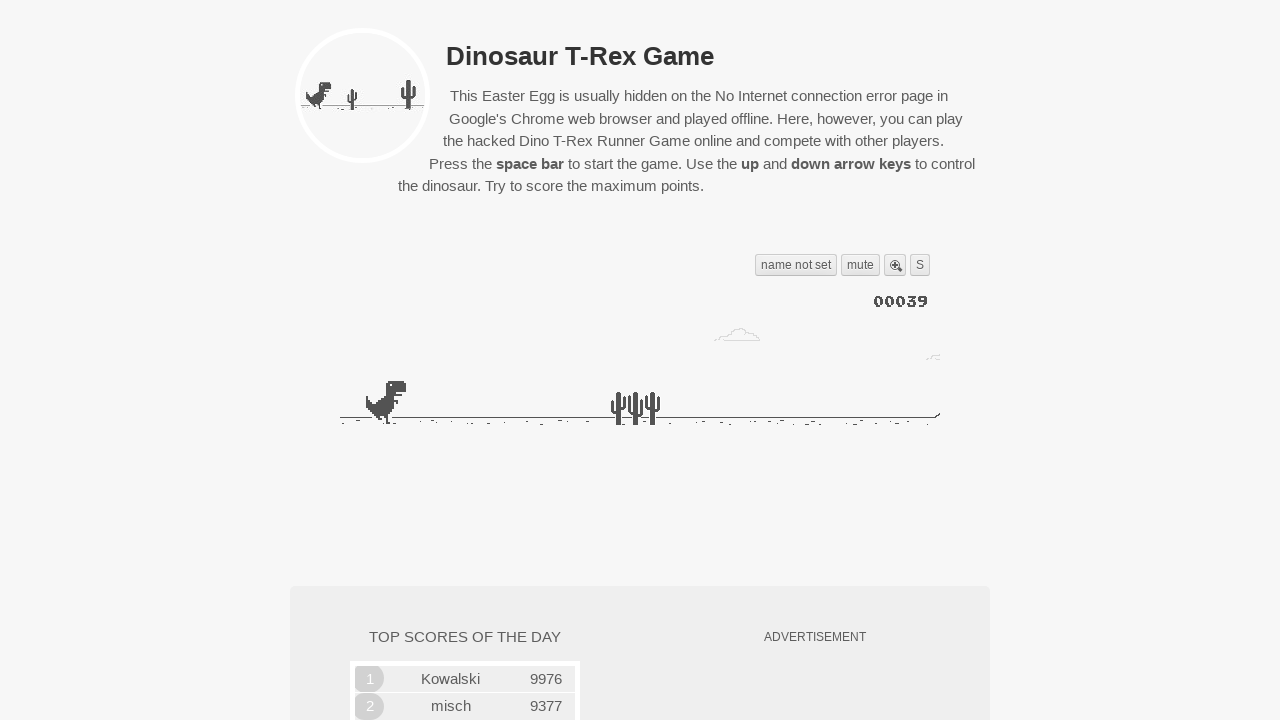

Waited 100ms before next game loop iteration
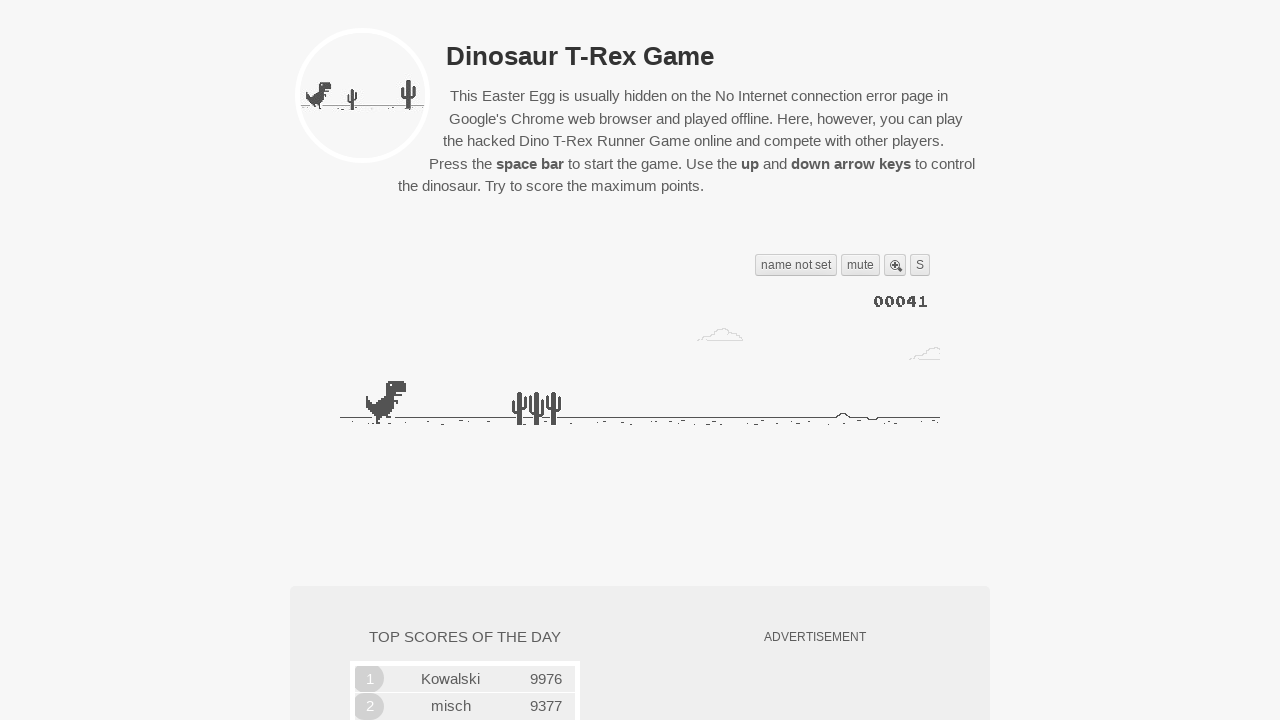

Evaluated game state (iteration 7/10)
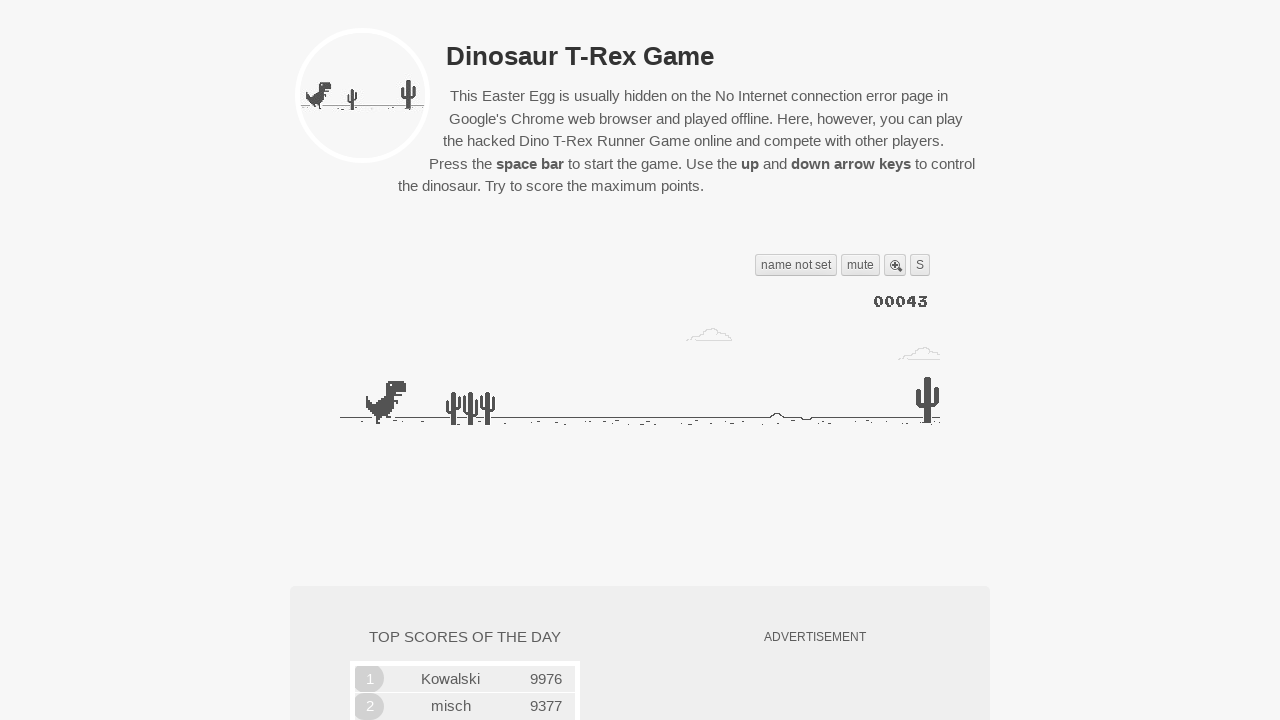

Obstacle detected at distance 128, jumped to avoid it
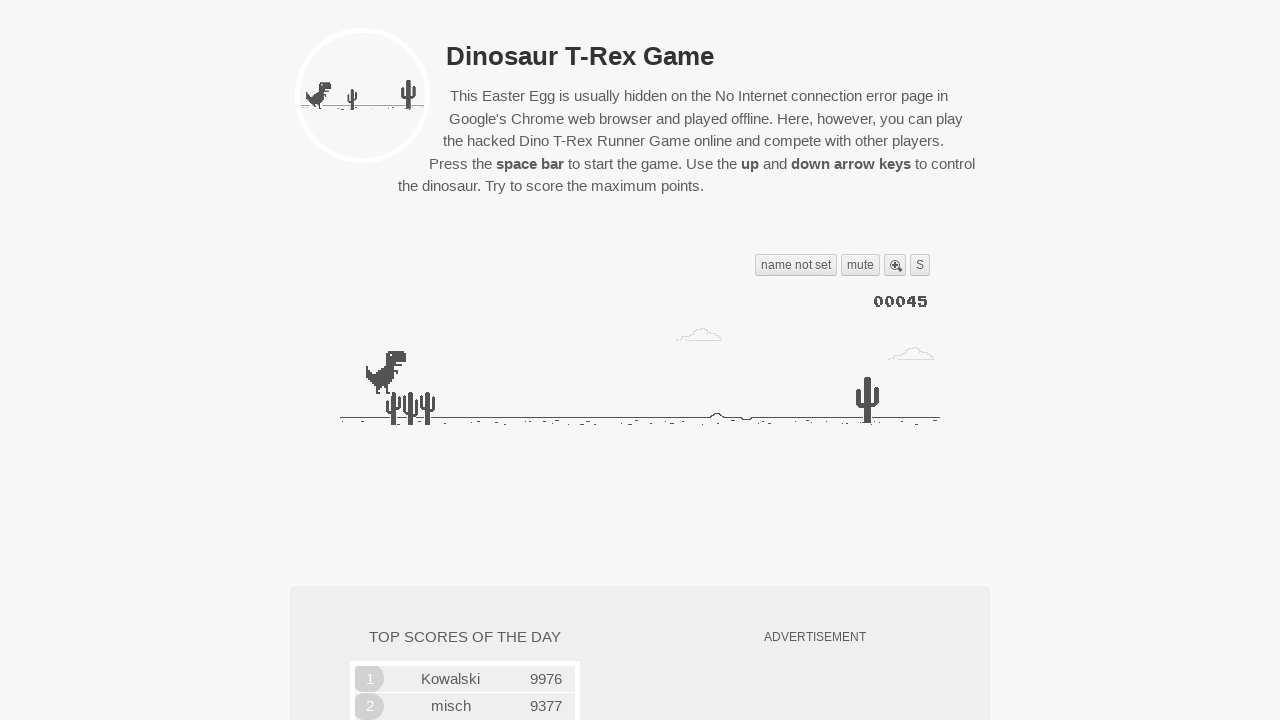

Waited 100ms before next game loop iteration
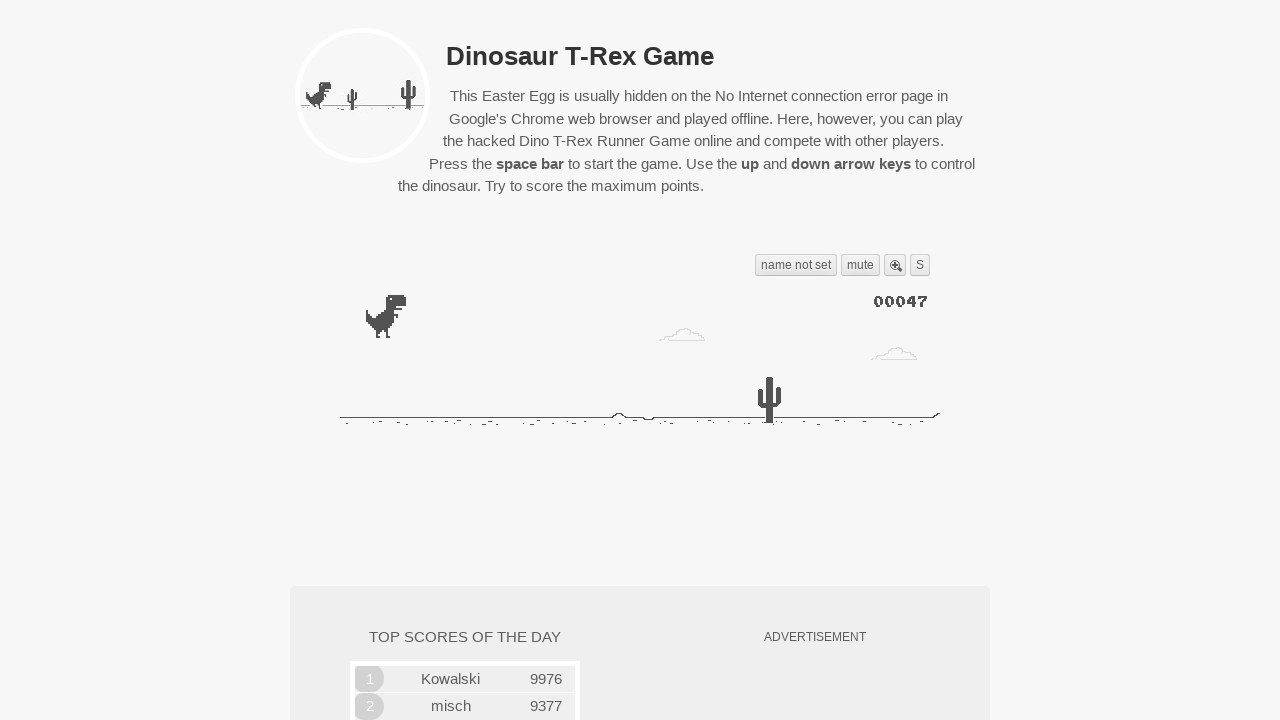

Evaluated game state (iteration 8/10)
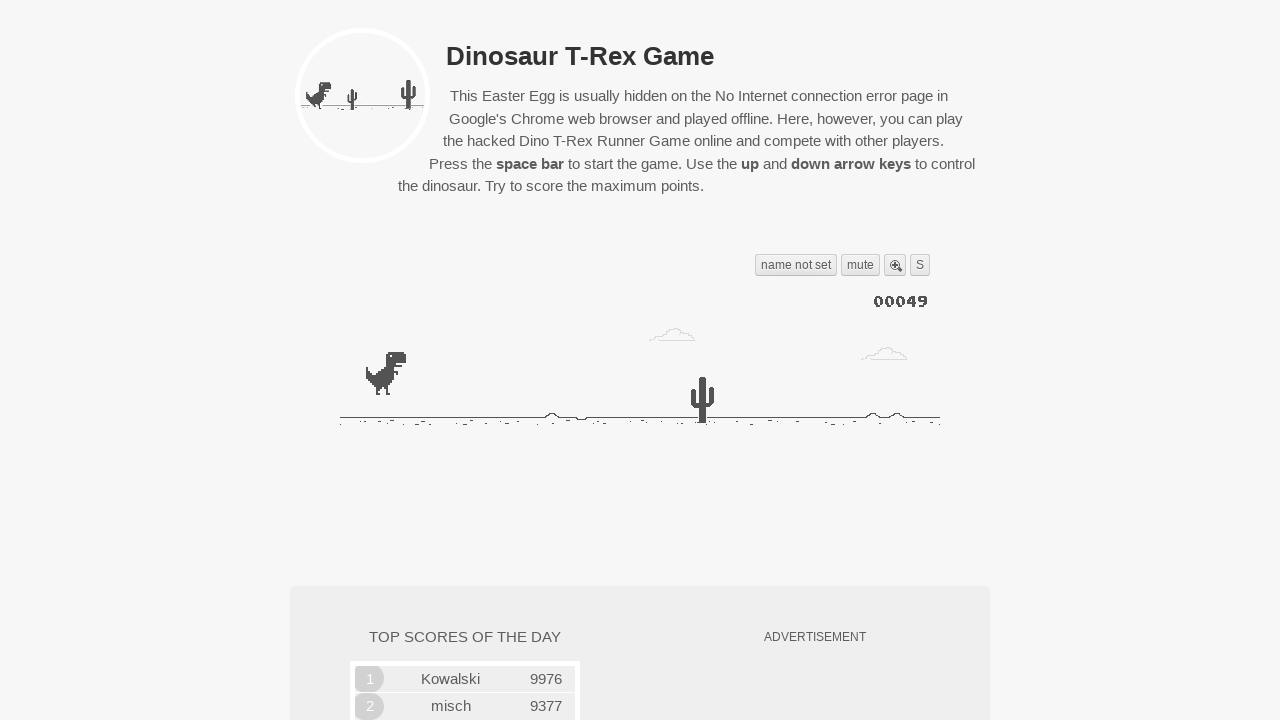

Waited 100ms before next game loop iteration
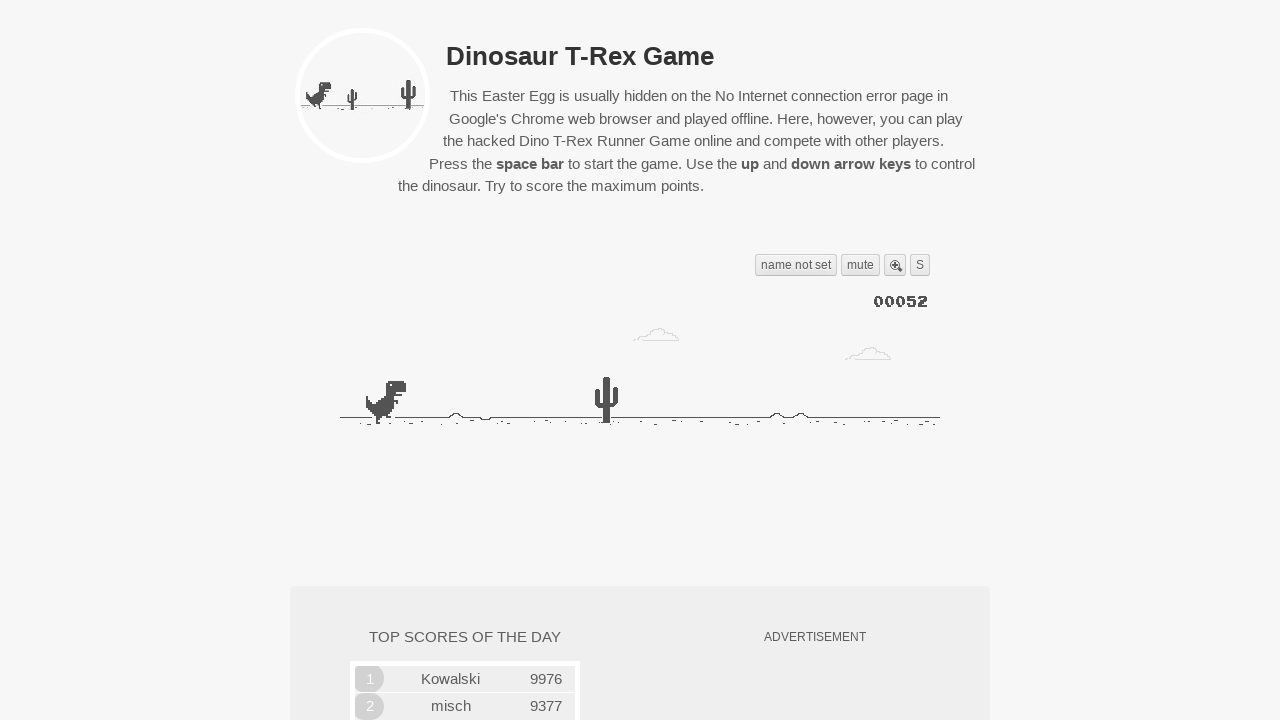

Evaluated game state (iteration 9/10)
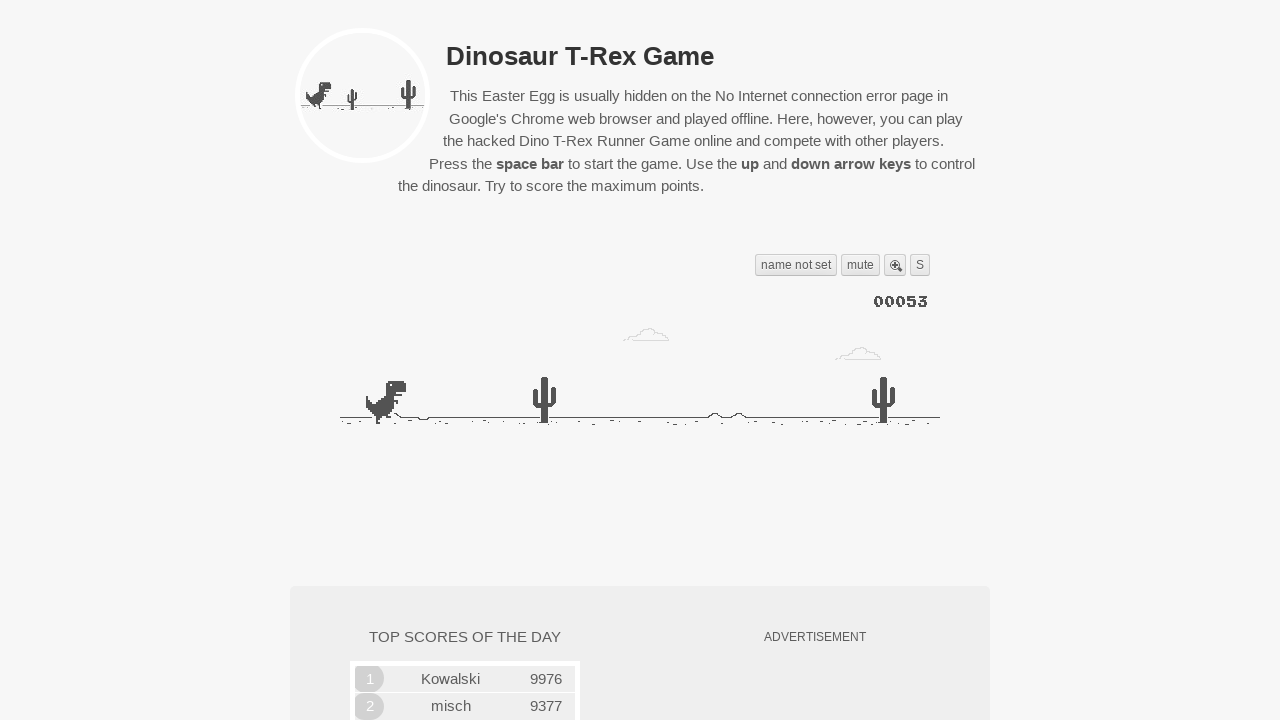

Waited 100ms before next game loop iteration
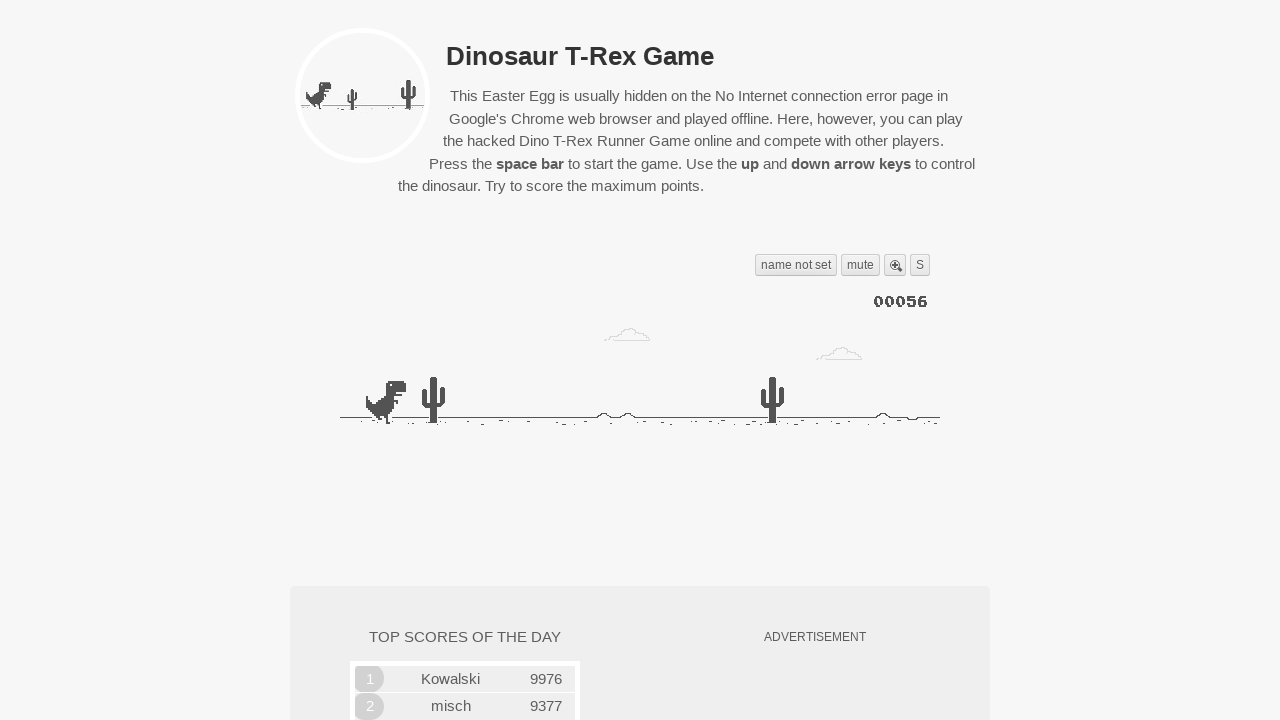

Evaluated game state (iteration 10/10)
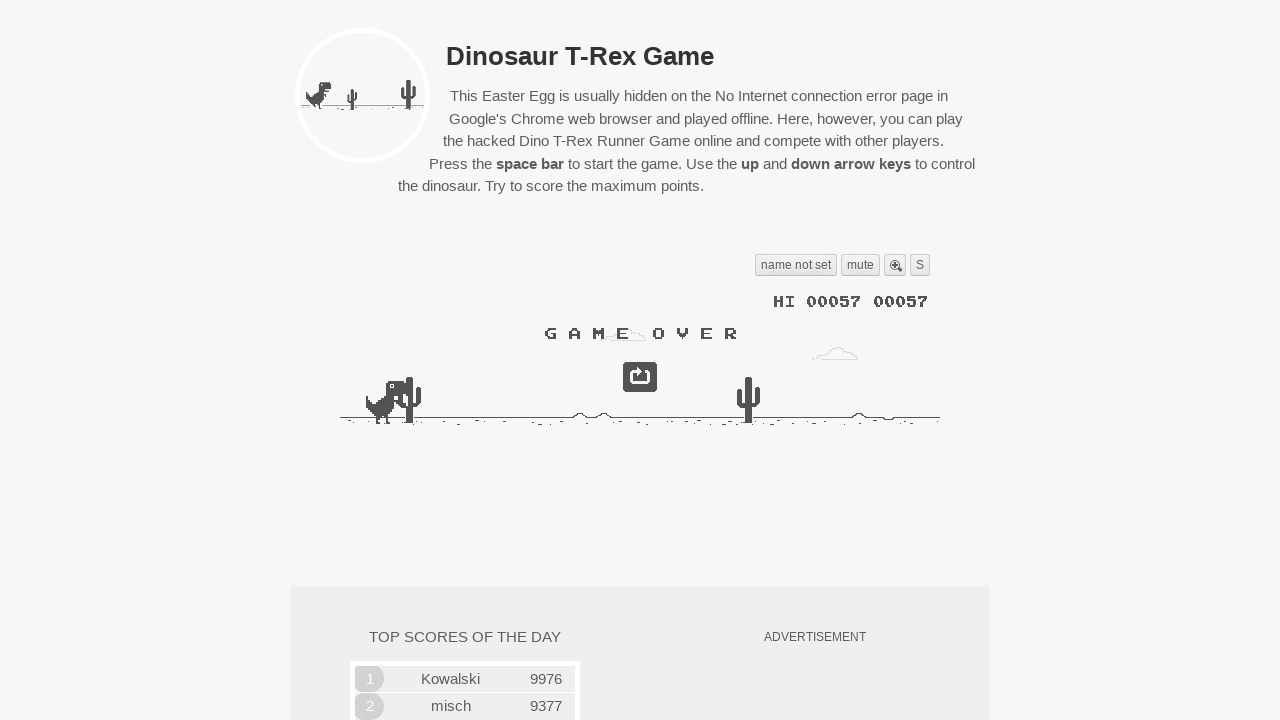

Game crashed, pressed space to restart
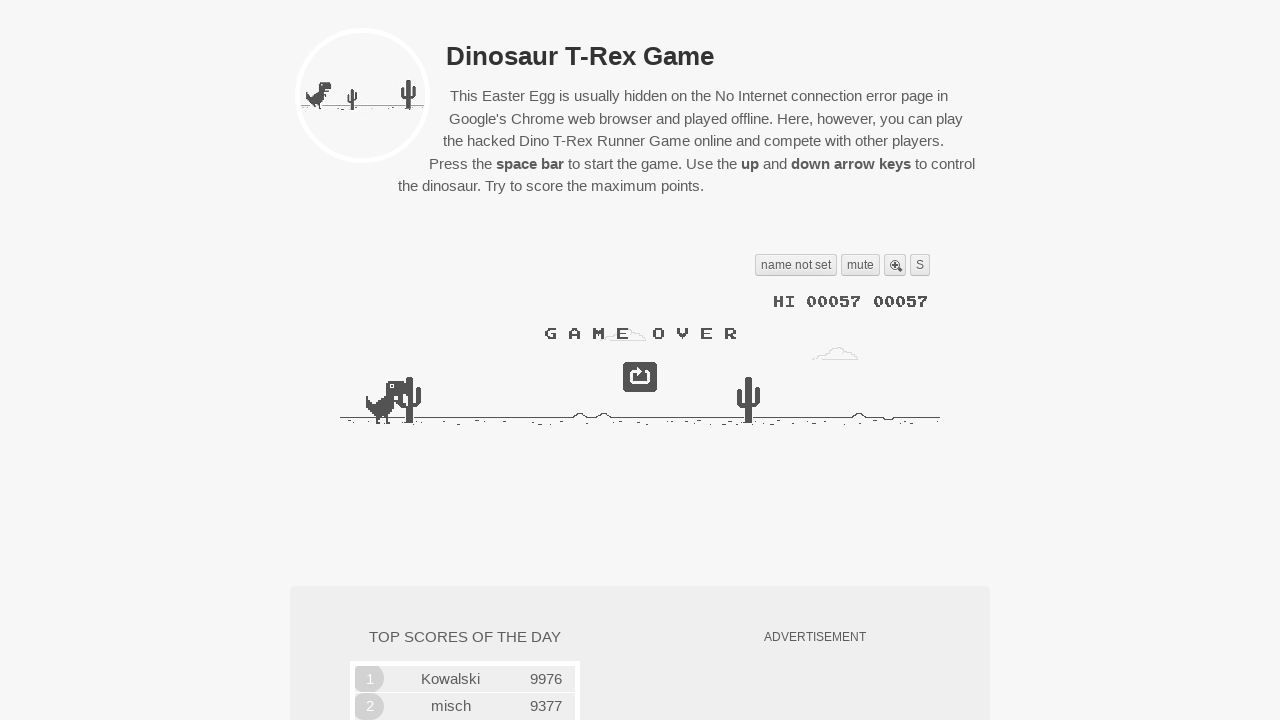

Waited 100ms before next game loop iteration
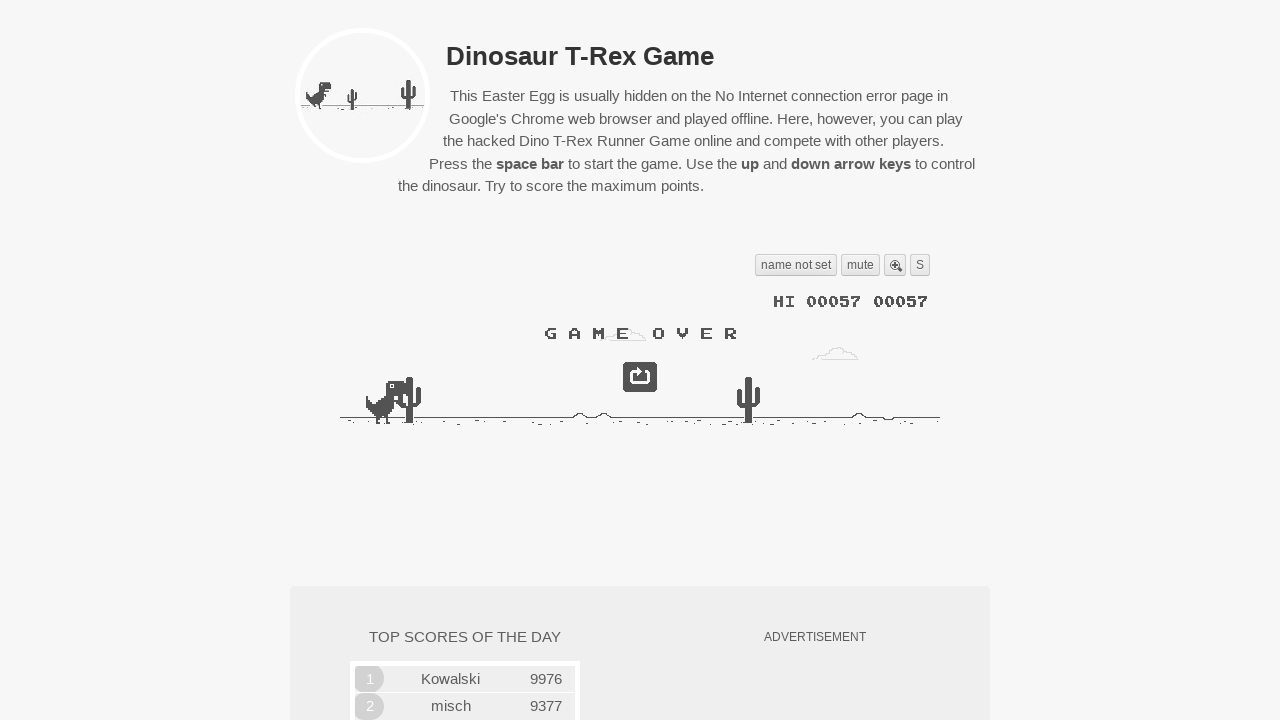

Verified game container is still present
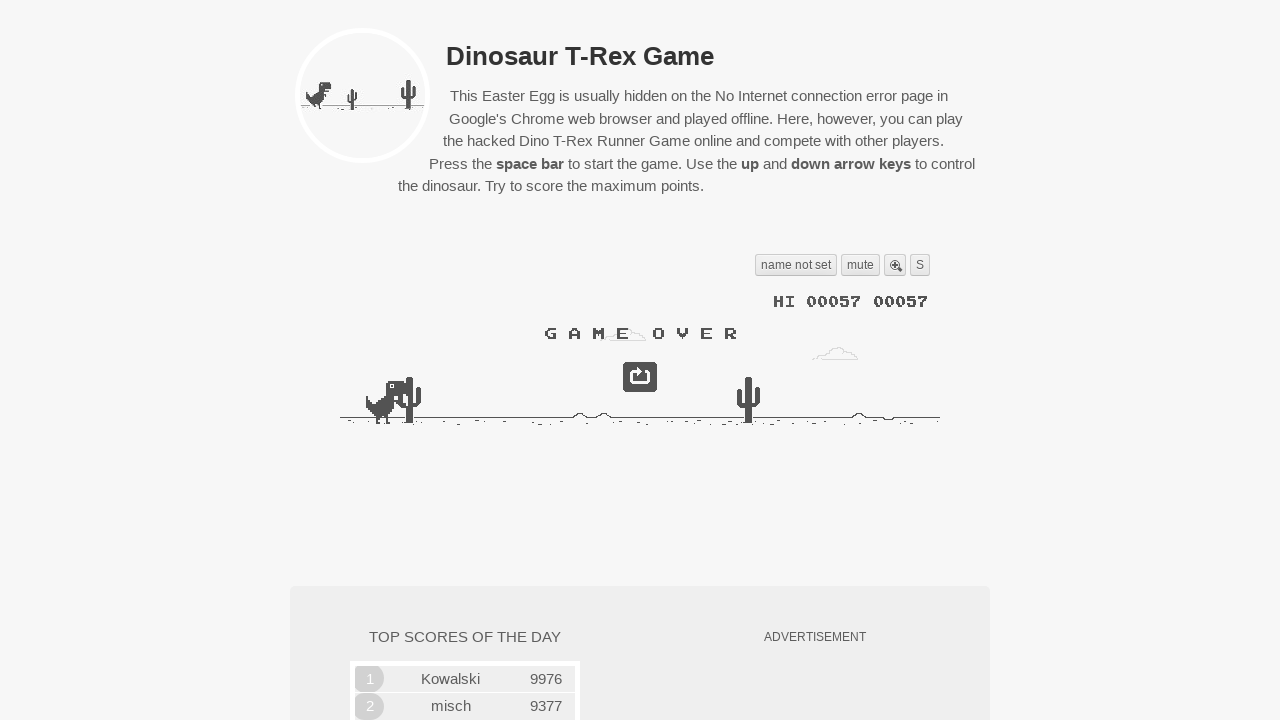

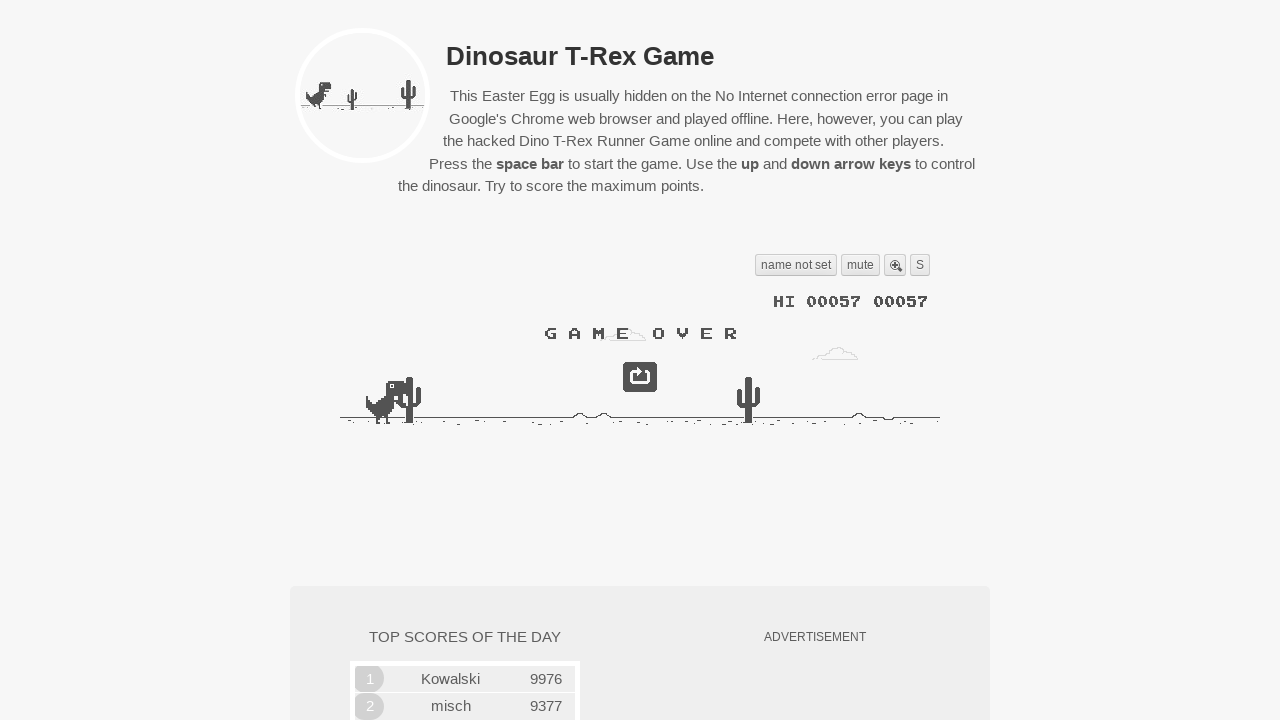